Tests editing a todo item by double-clicking and entering new text

Starting URL: https://demo.playwright.dev/todomvc

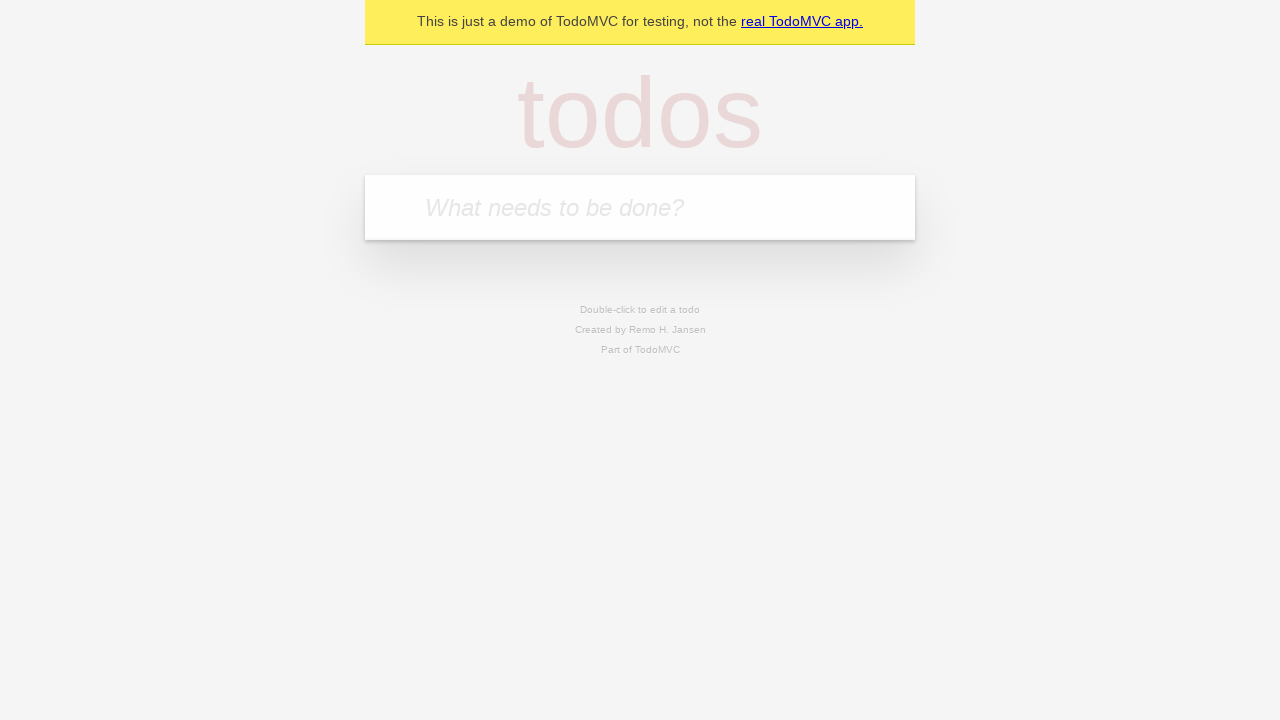

Filled input field with 'buy some cheese' on internal:attr=[placeholder="What needs to be done?"i]
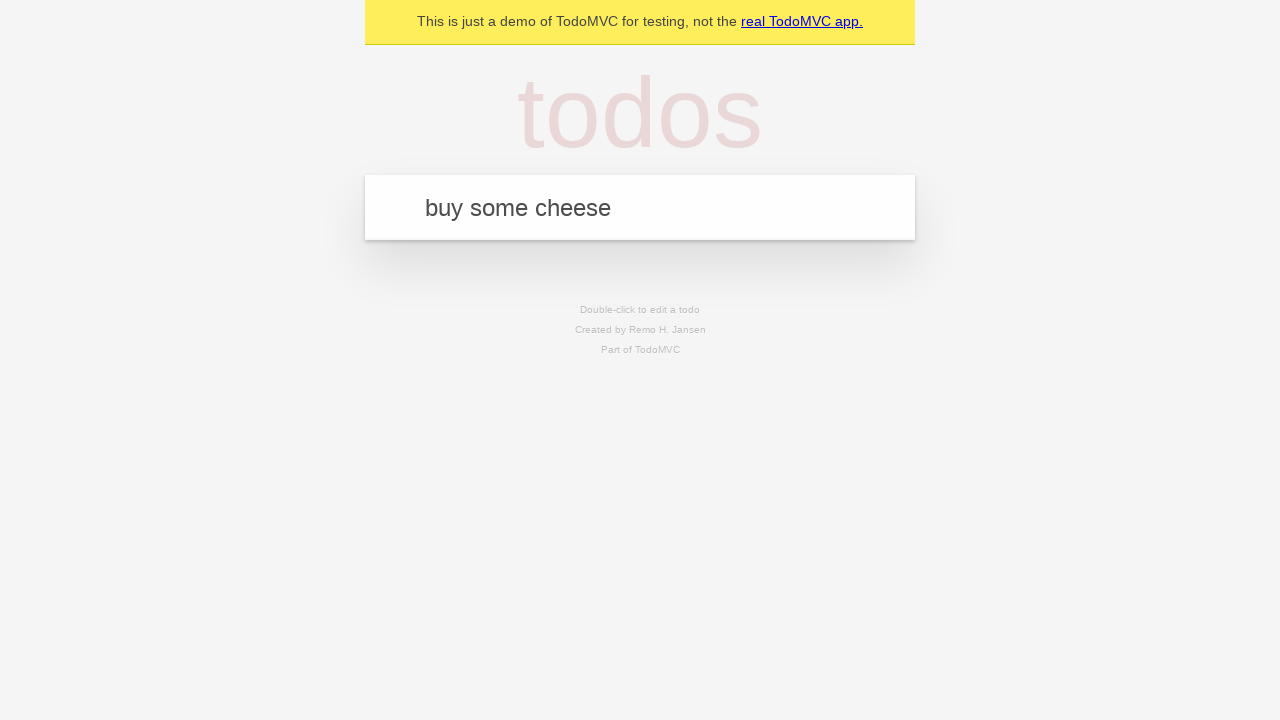

Pressed Enter to add first todo item on internal:attr=[placeholder="What needs to be done?"i]
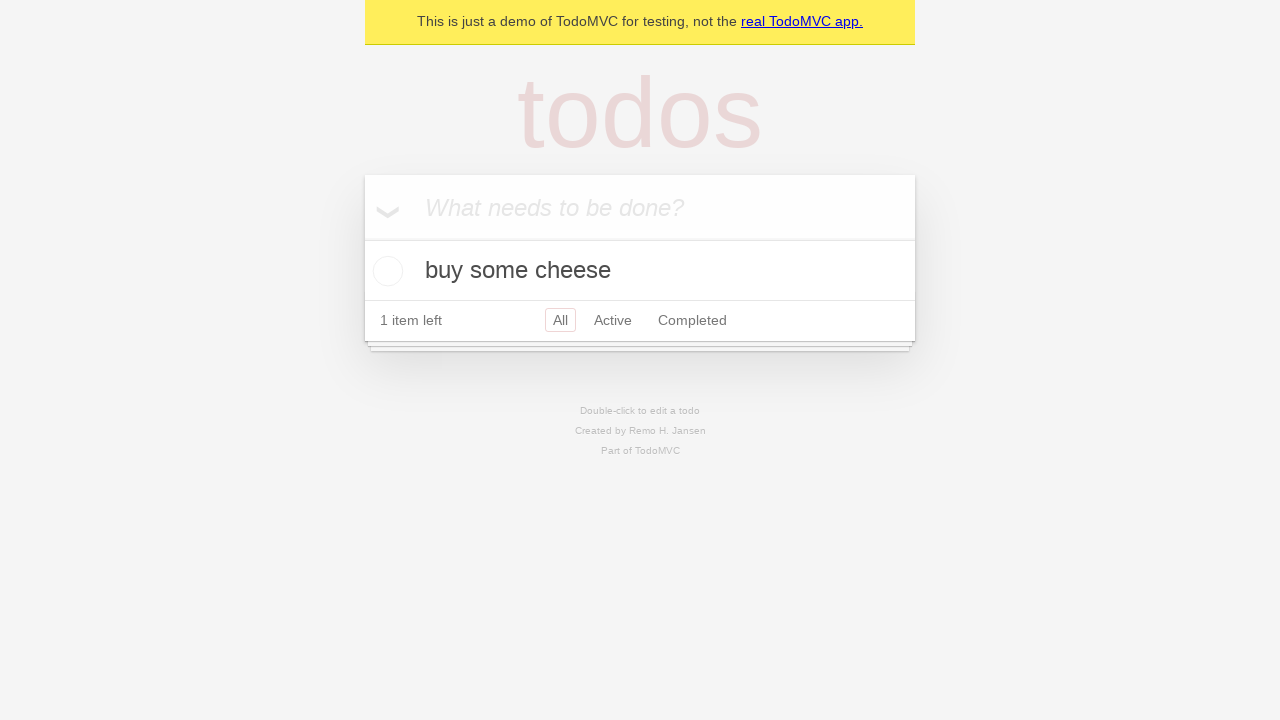

Filled input field with 'feed the cat' on internal:attr=[placeholder="What needs to be done?"i]
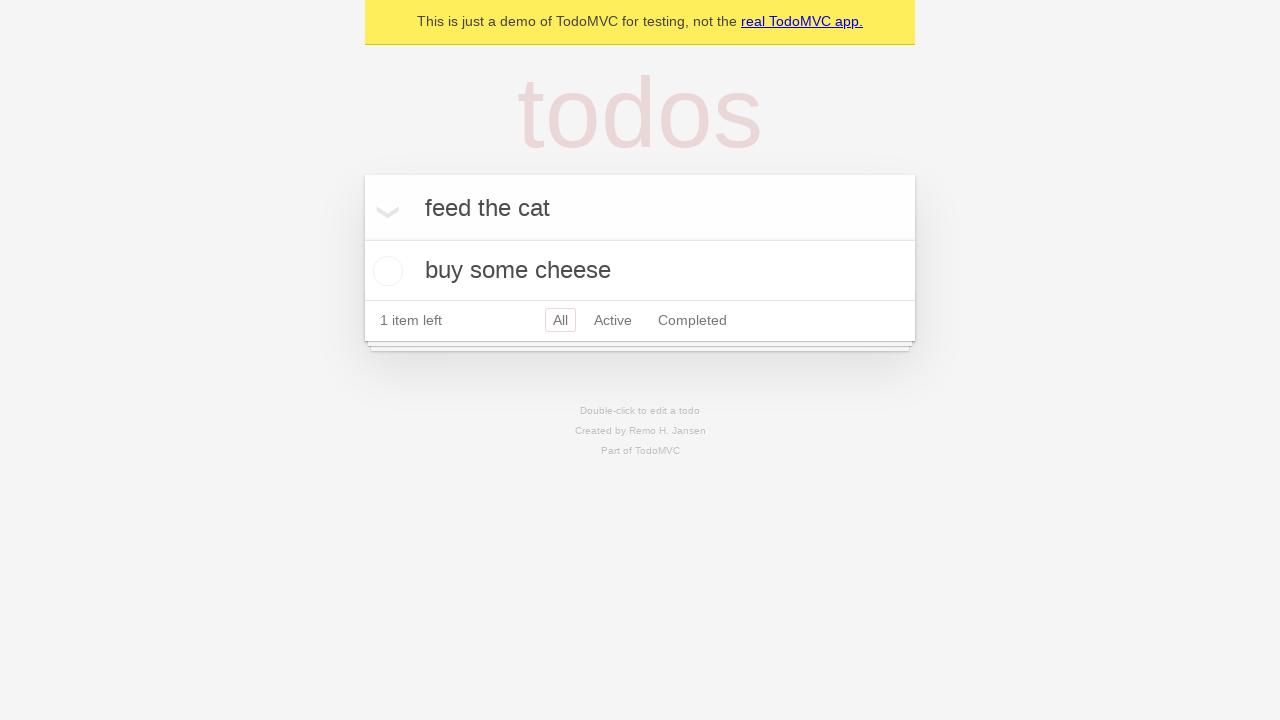

Pressed Enter to add second todo item on internal:attr=[placeholder="What needs to be done?"i]
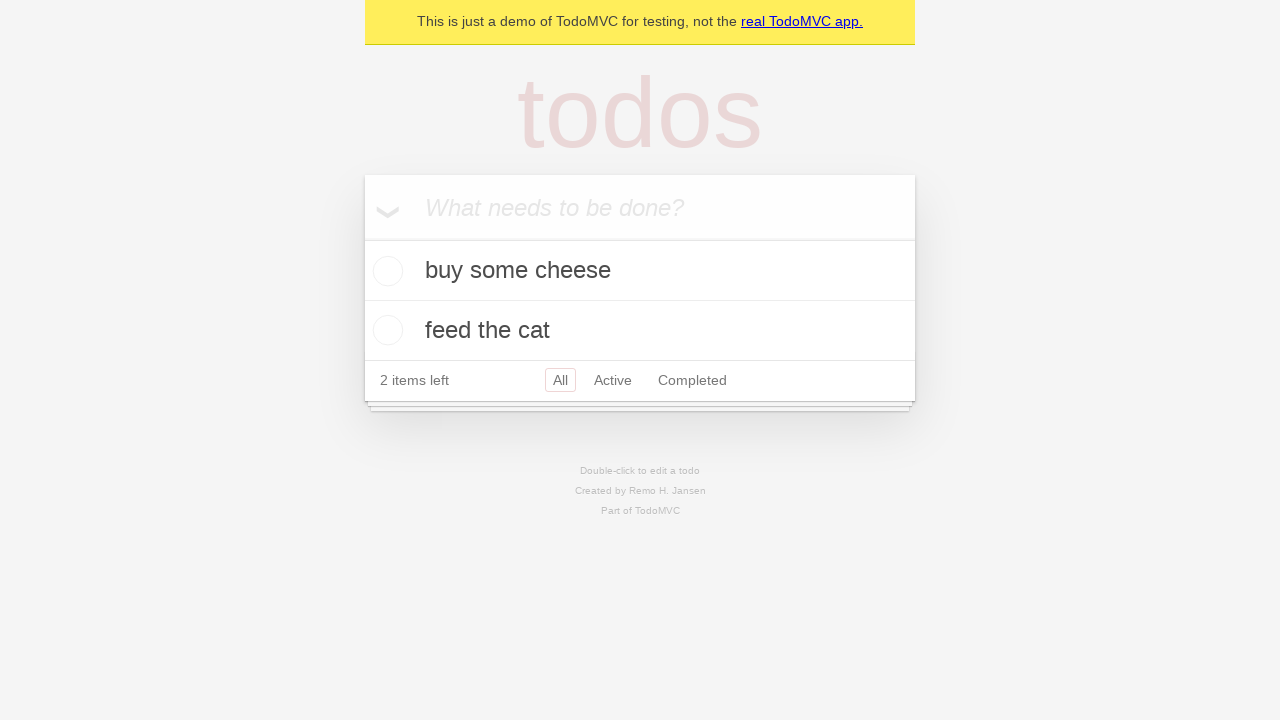

Filled input field with 'book a doctors appointment' on internal:attr=[placeholder="What needs to be done?"i]
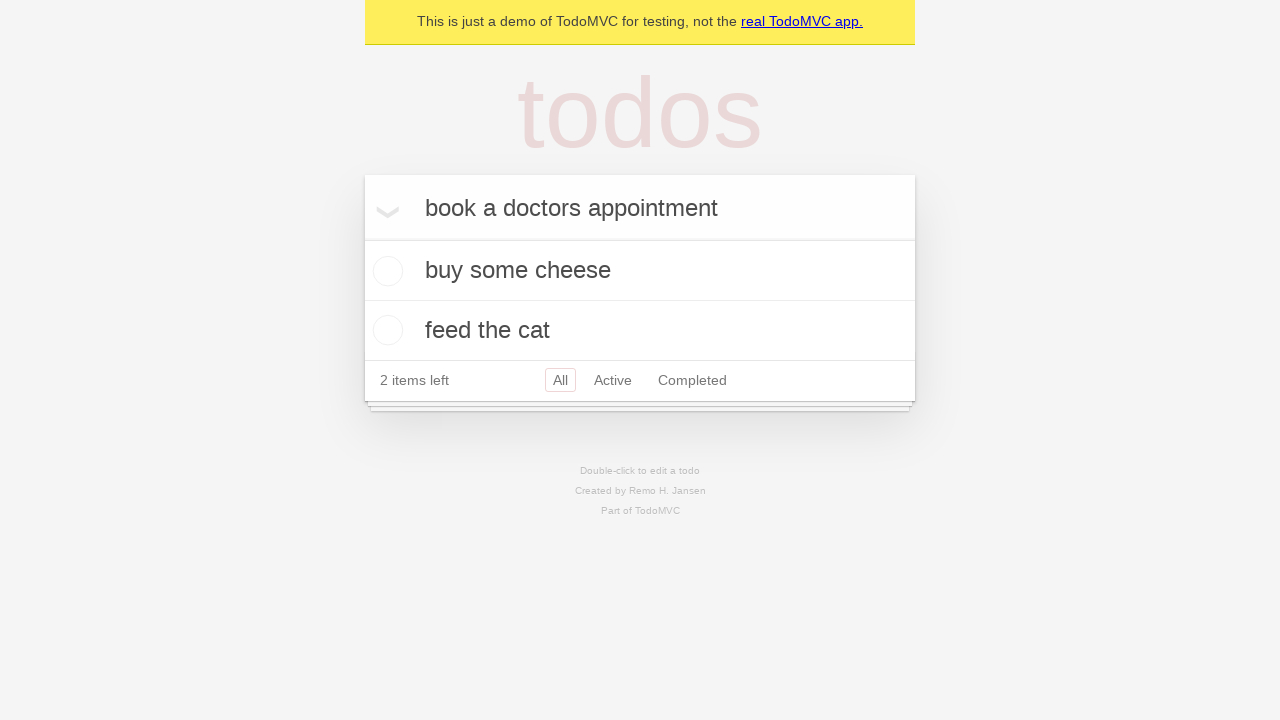

Pressed Enter to add third todo item on internal:attr=[placeholder="What needs to be done?"i]
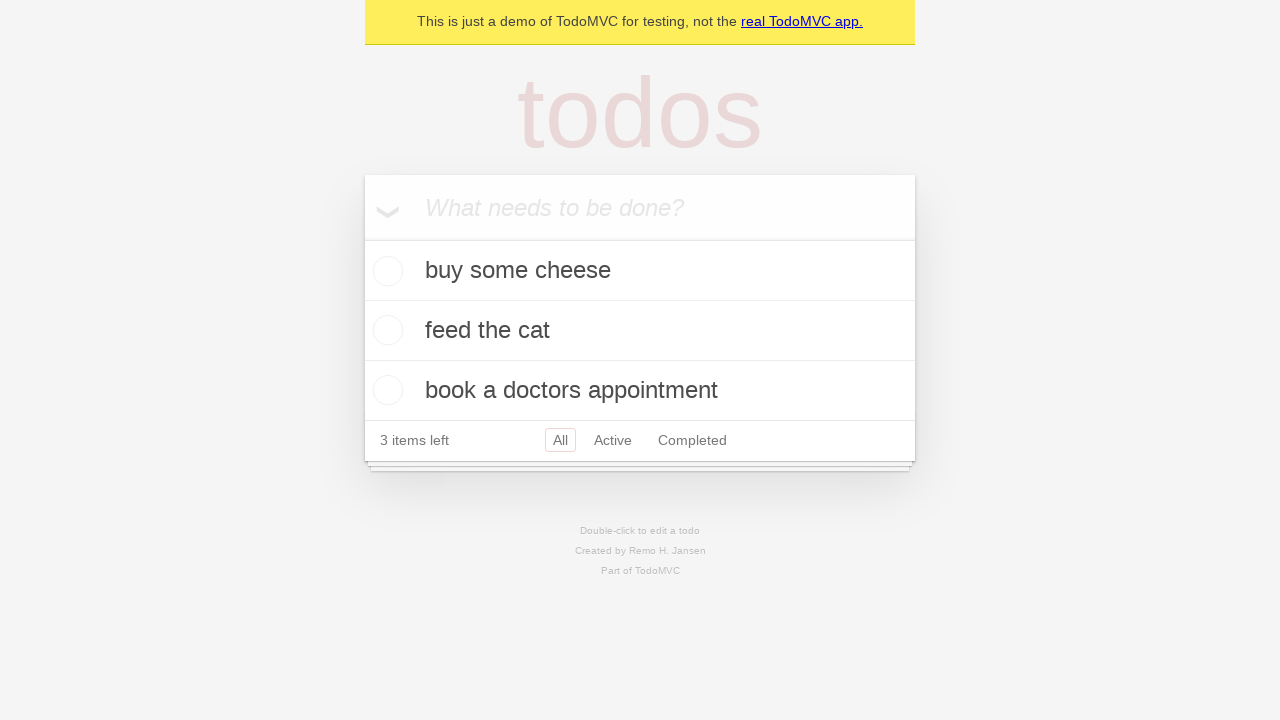

Double-clicked second todo item to enter edit mode at (640, 331) on [data-testid='todo-item'] >> nth=1
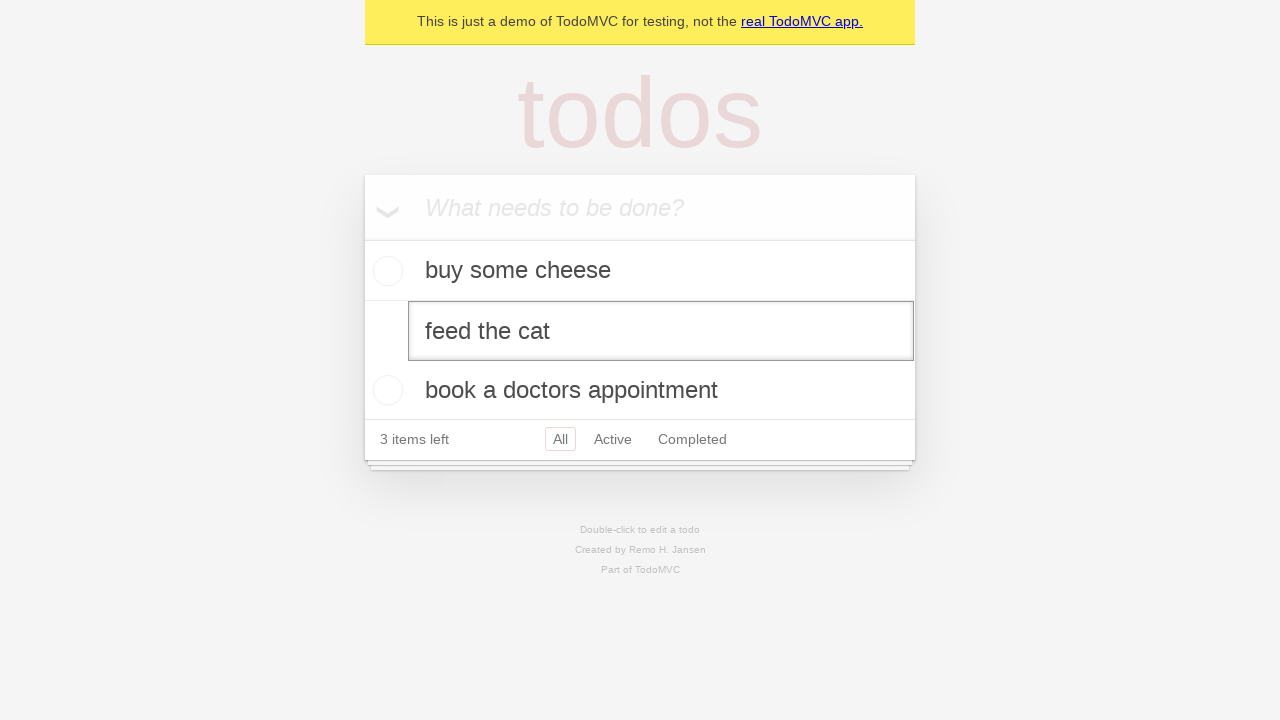

Filled edit textbox with new text 'buy some sausages' on [data-testid='todo-item'] >> nth=1 >> internal:role=textbox[name="Edit"i]
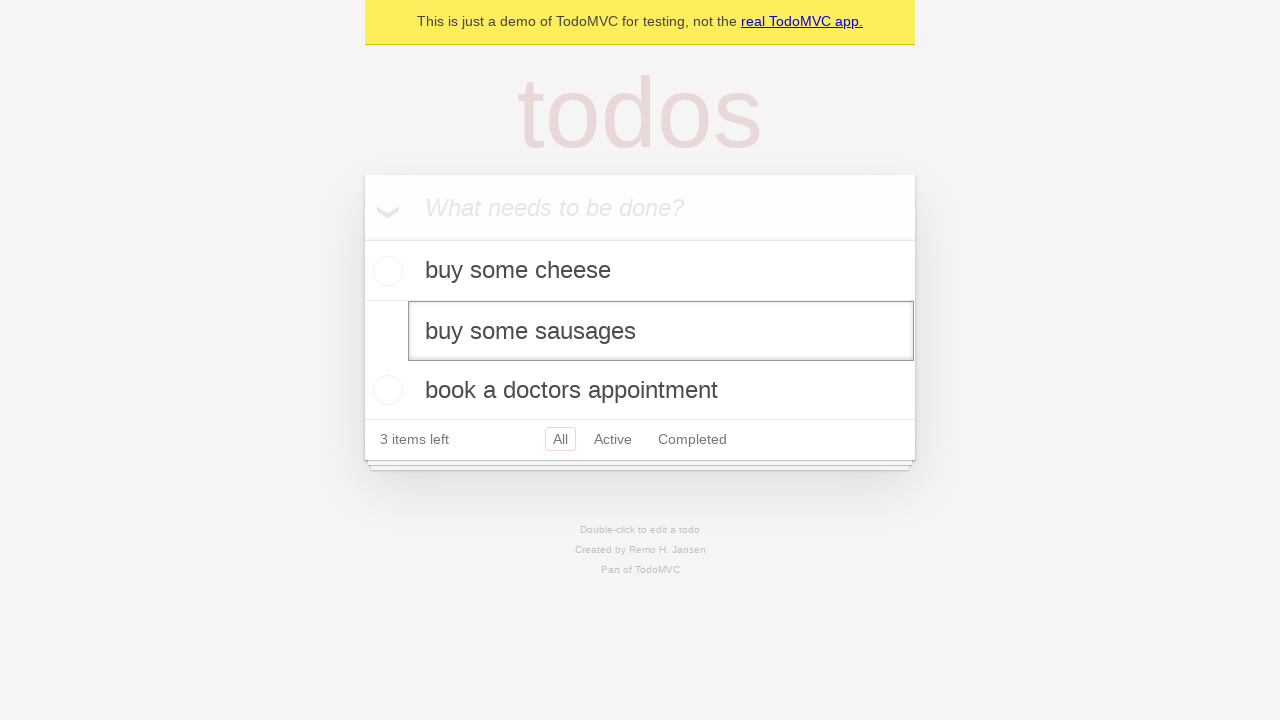

Pressed Enter to save edited todo item on [data-testid='todo-item'] >> nth=1 >> internal:role=textbox[name="Edit"i]
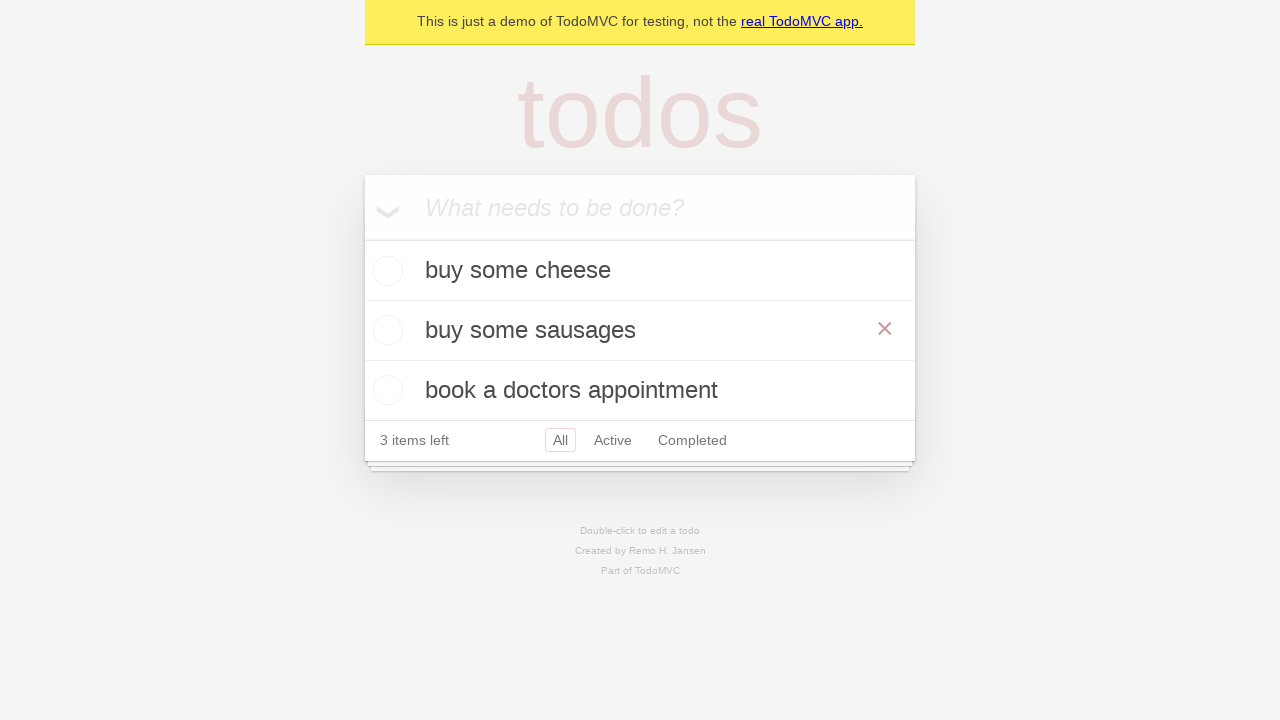

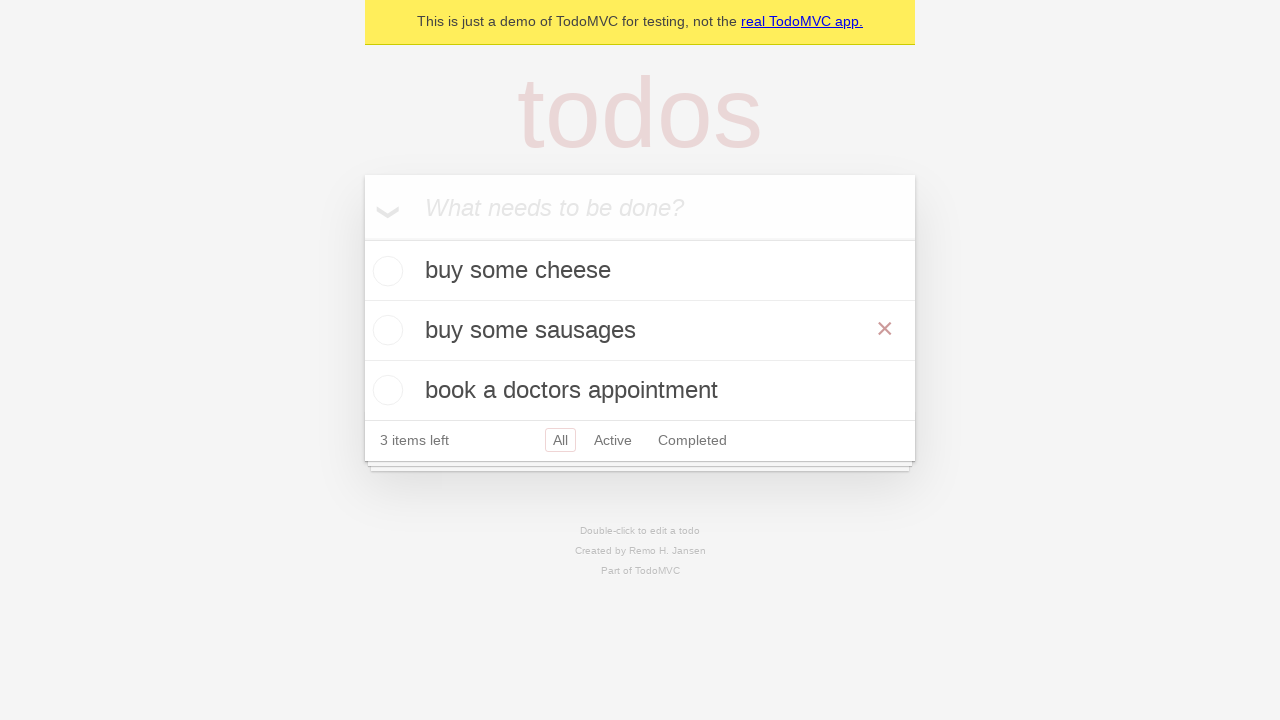